Tests dropdown handling on OrangeHRM contact sales page by selecting a country from the dropdown using index selection

Starting URL: https://www.orangehrm.com/contact-sales/

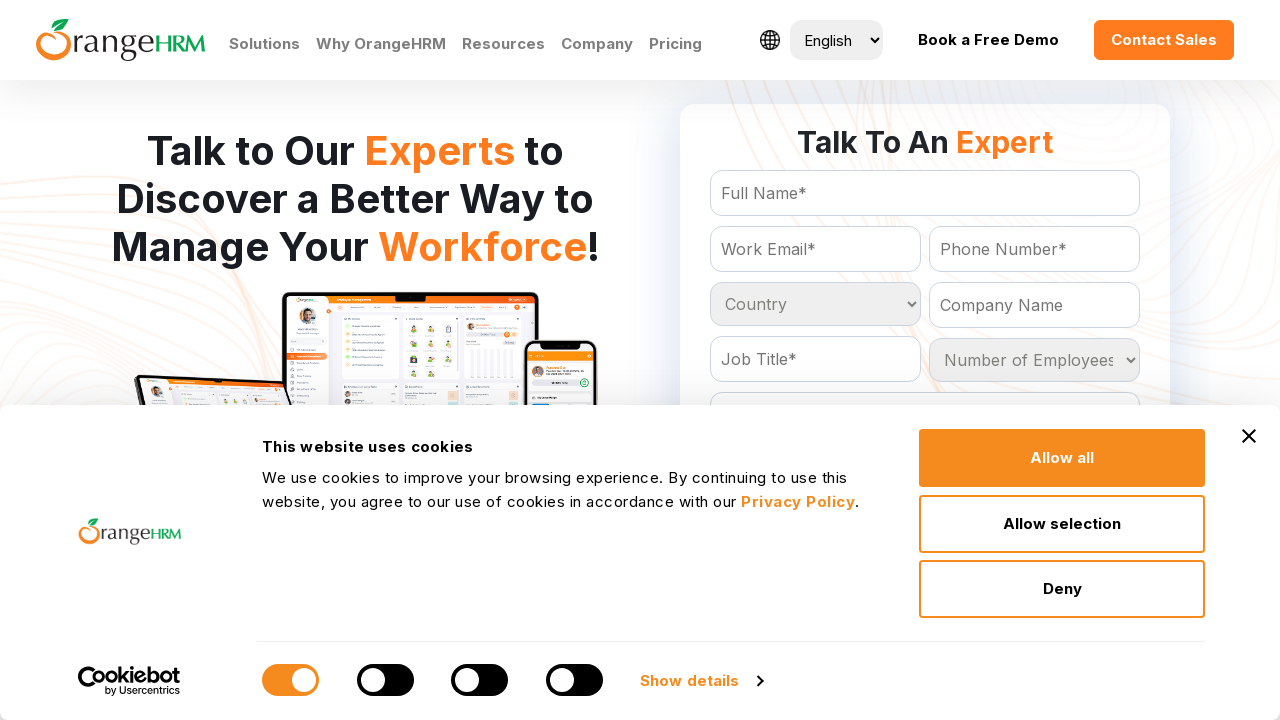

Country dropdown became available on OrangeHRM contact sales page
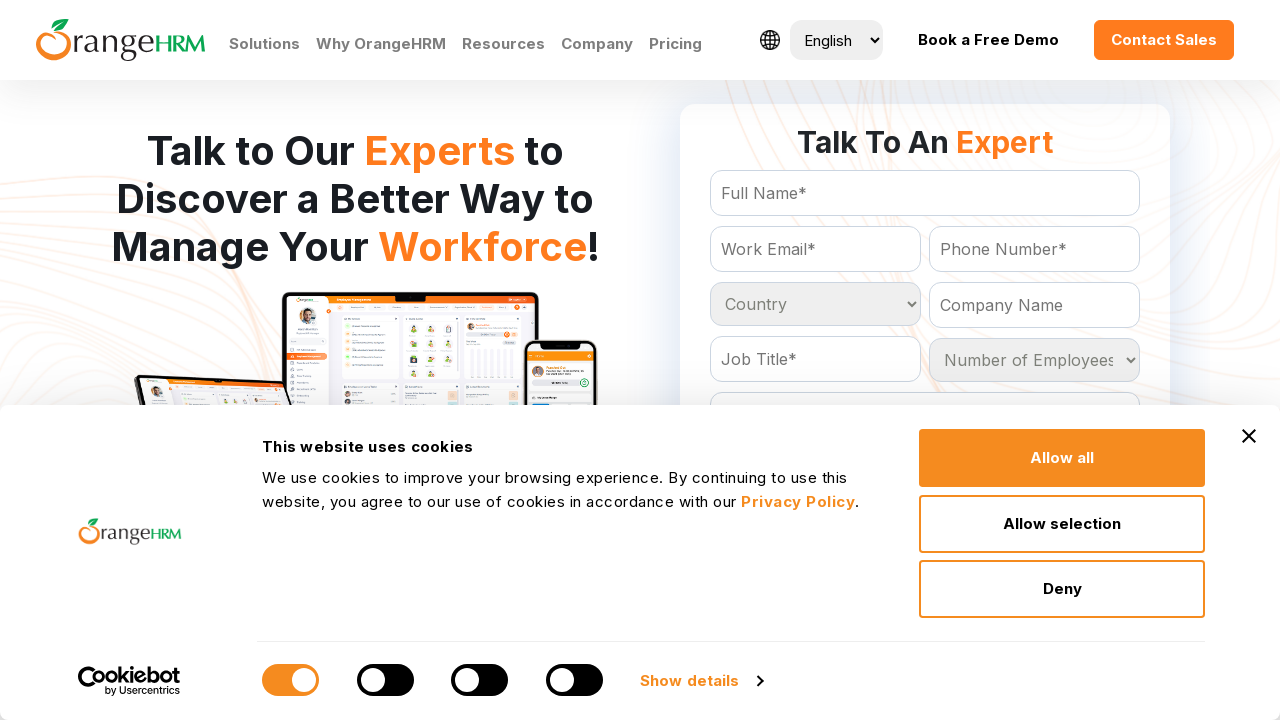

Selected country from dropdown using index 1 on select#Form_getForm_Country
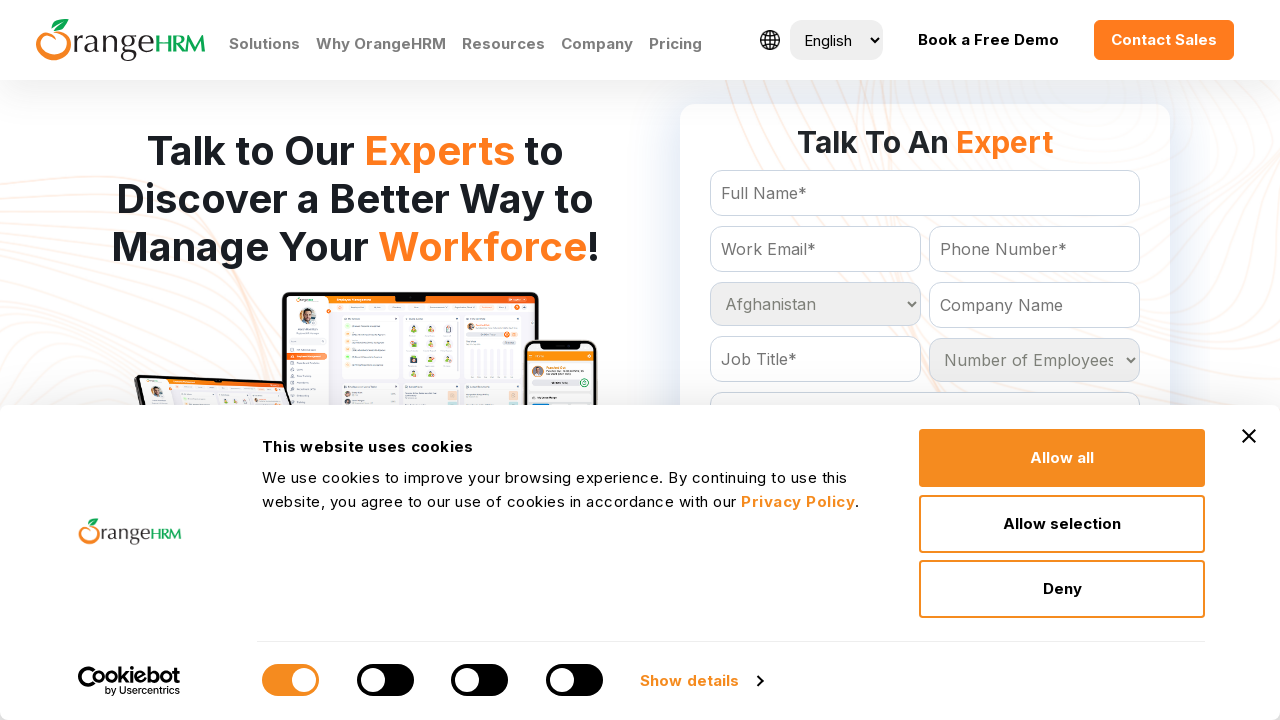

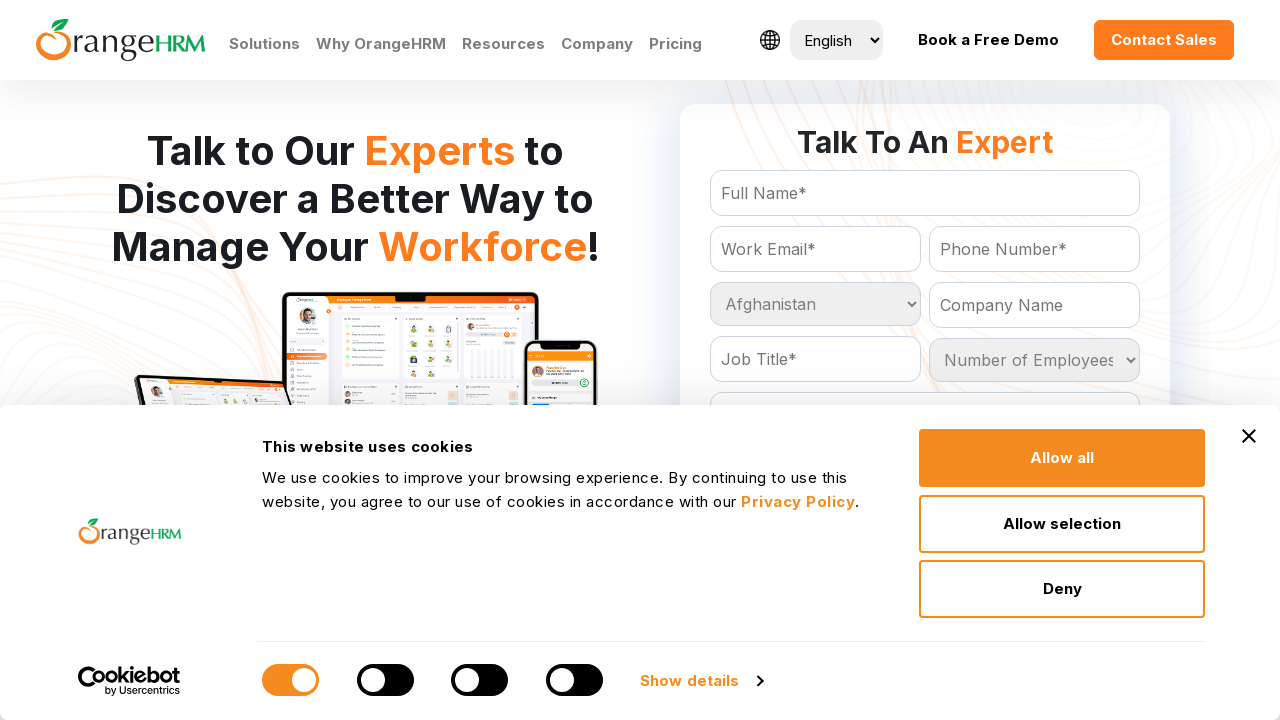